Tests an e-commerce flow by searching for products, adding a specific item to cart, and proceeding through checkout

Starting URL: https://rahulshettyacademy.com/seleniumPractise/#/

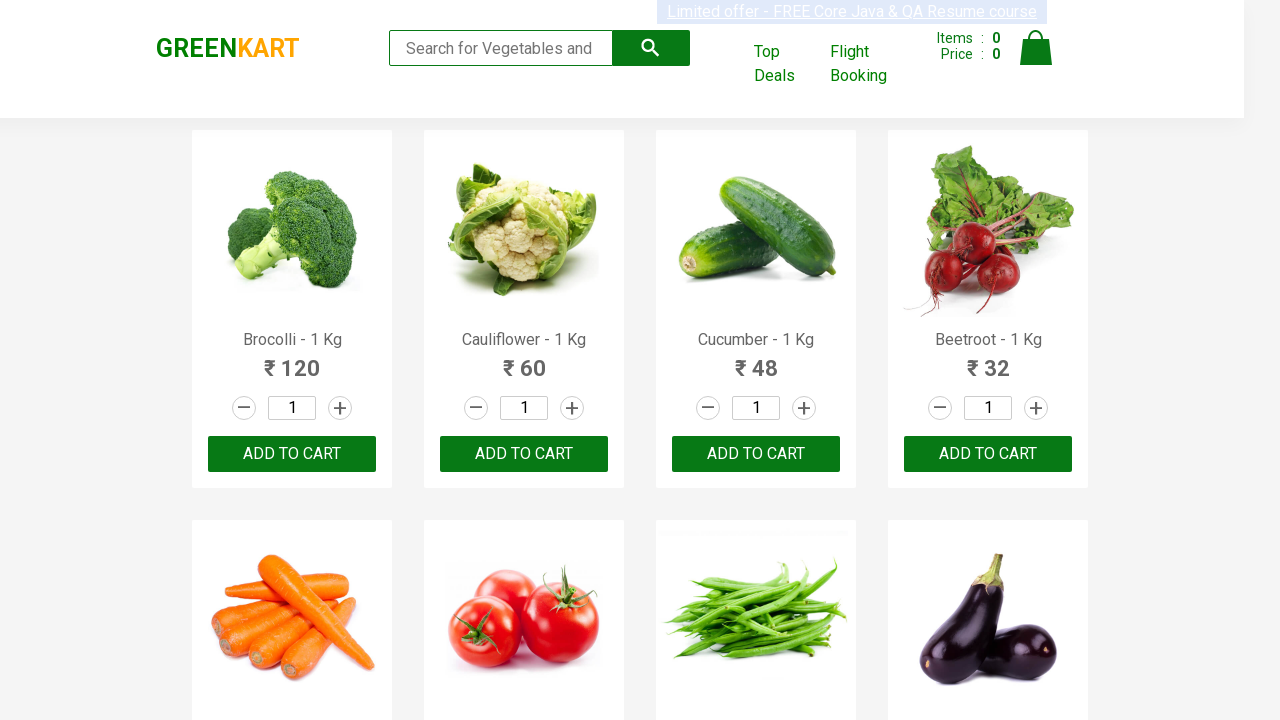

Filled search field with 'ca' to find products on .search-keyword
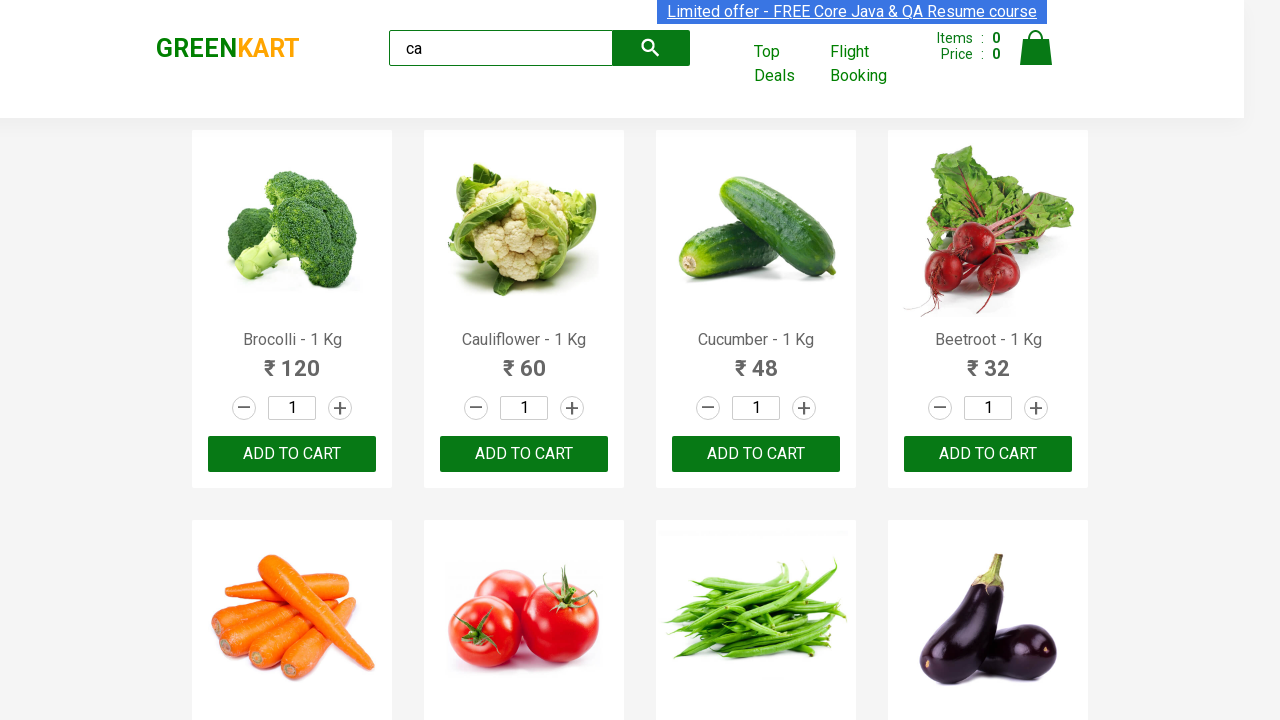

Waited for products to load
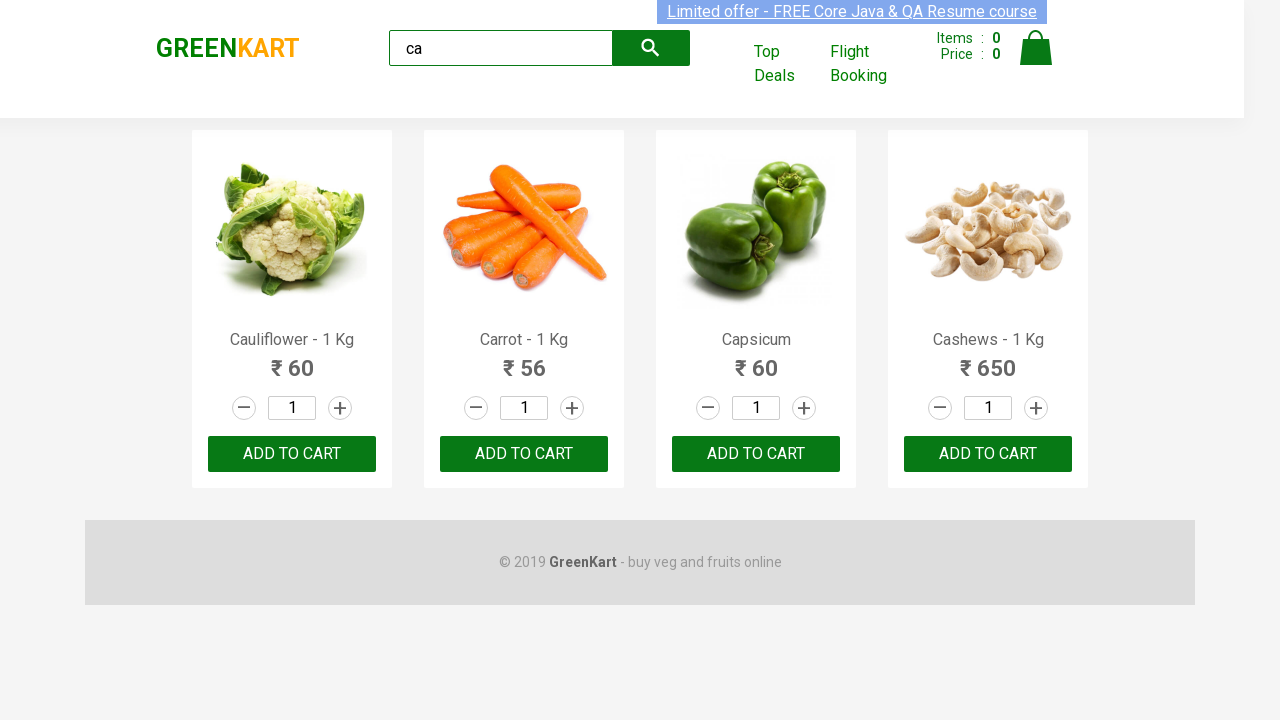

Retrieved all product elements from the page
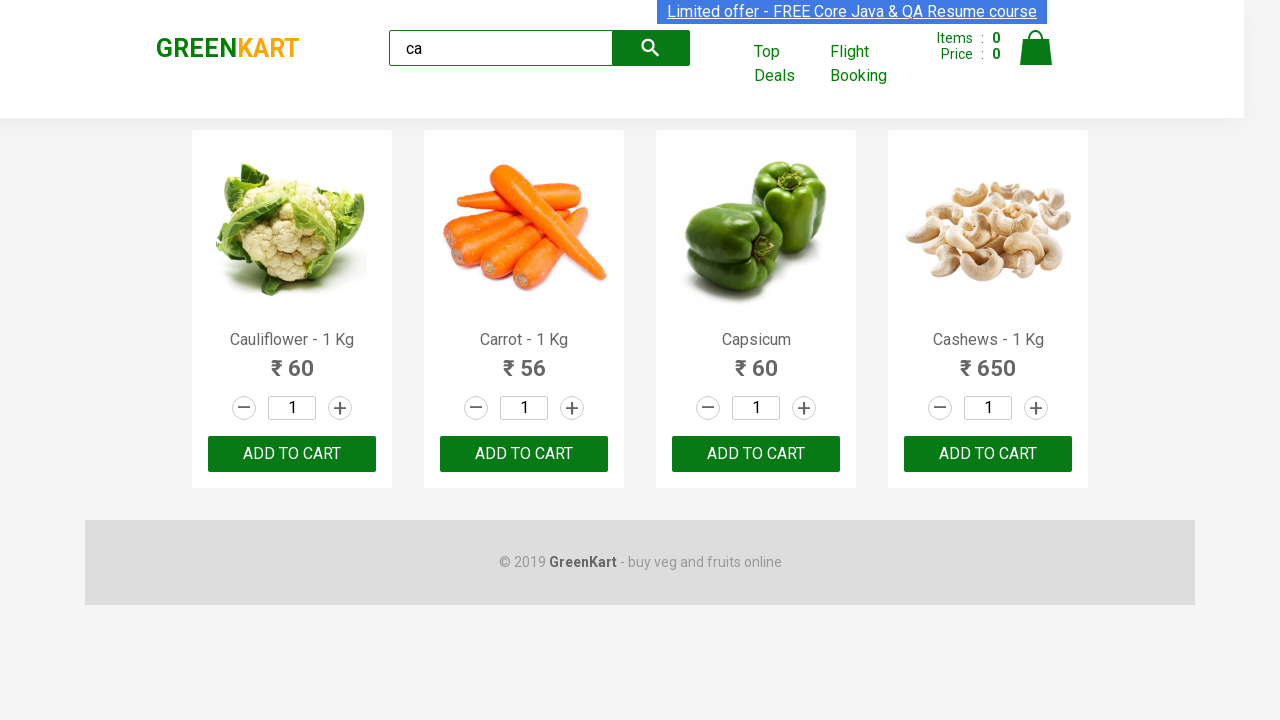

Retrieved product name: Cauliflower - 1 Kg
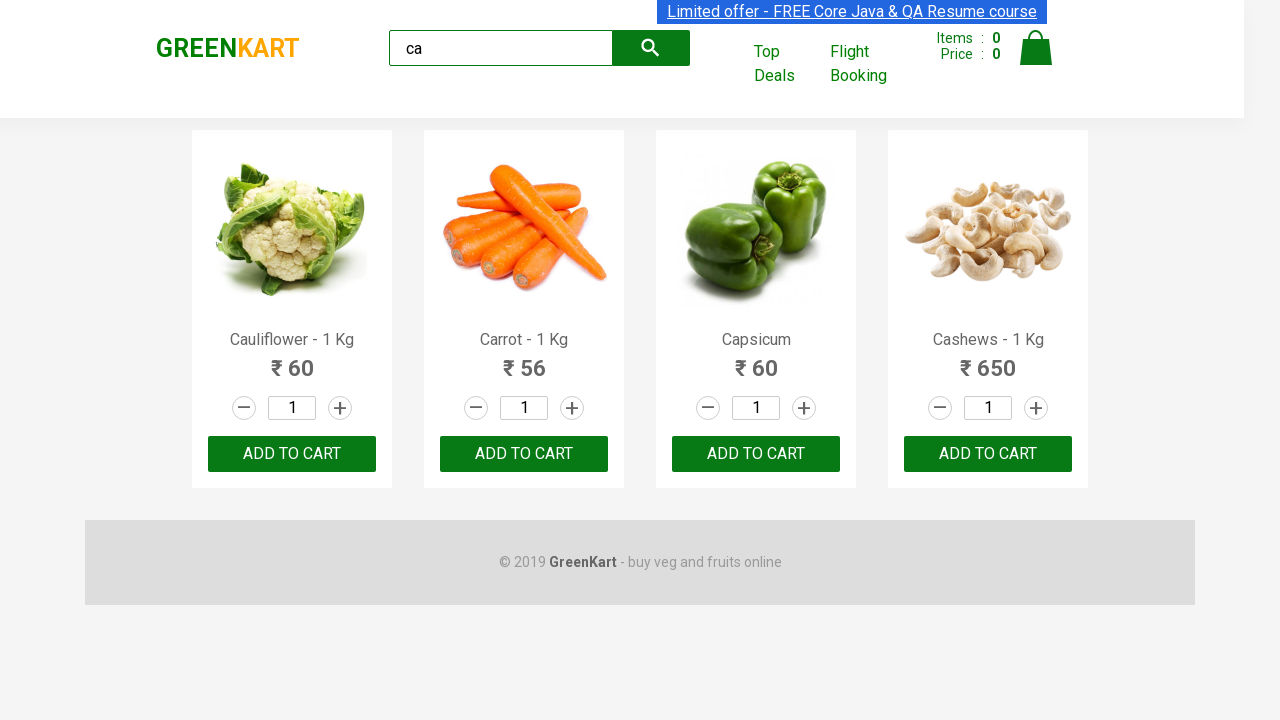

Retrieved product name: Carrot - 1 Kg
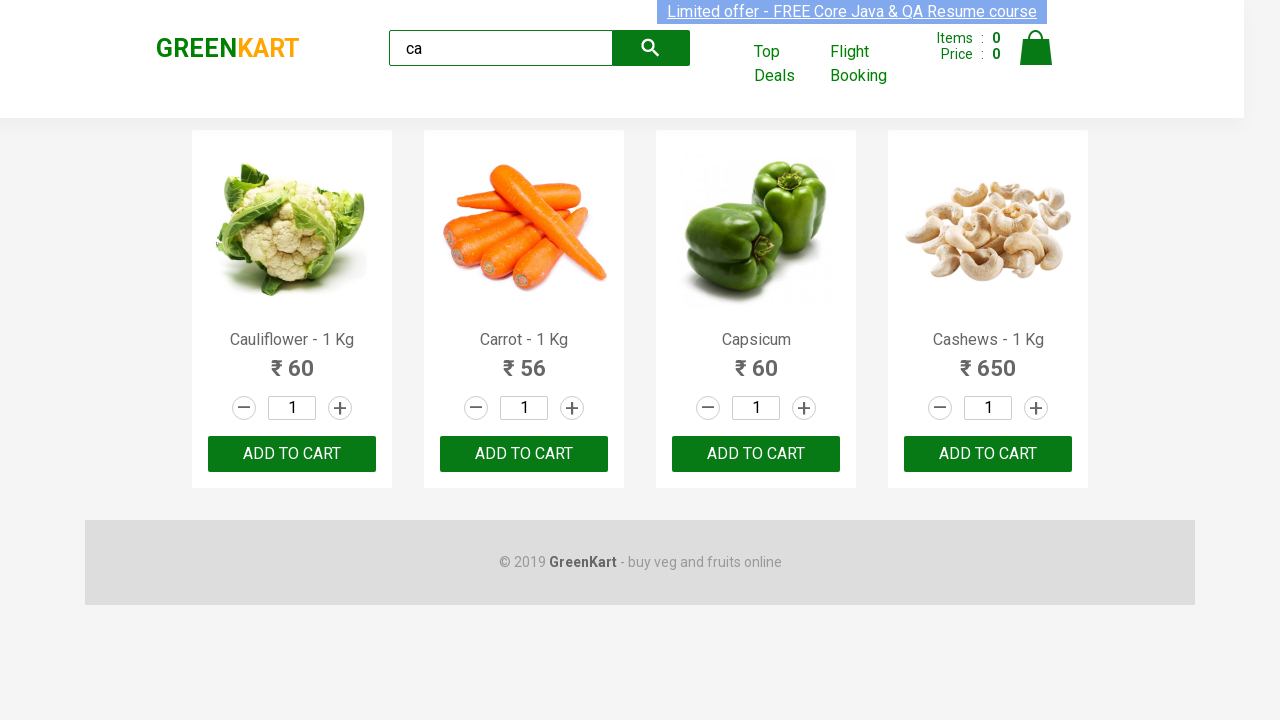

Retrieved product name: Capsicum
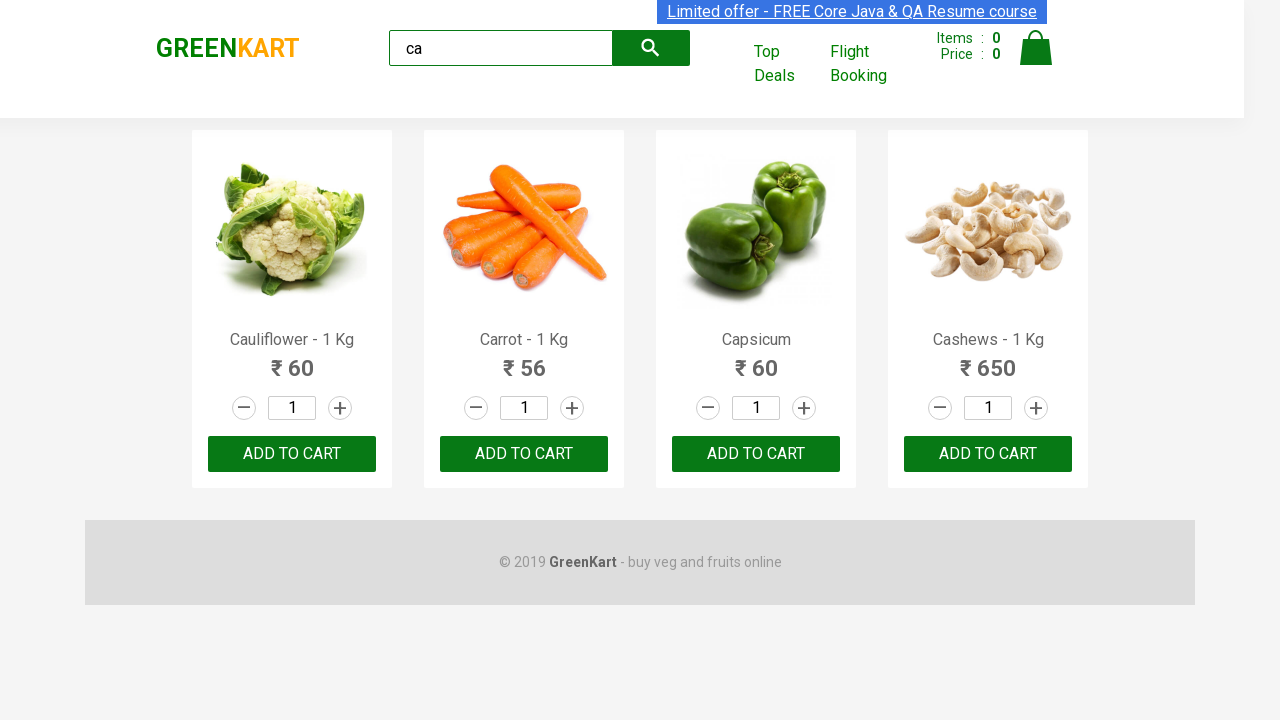

Retrieved product name: Cashews - 1 Kg
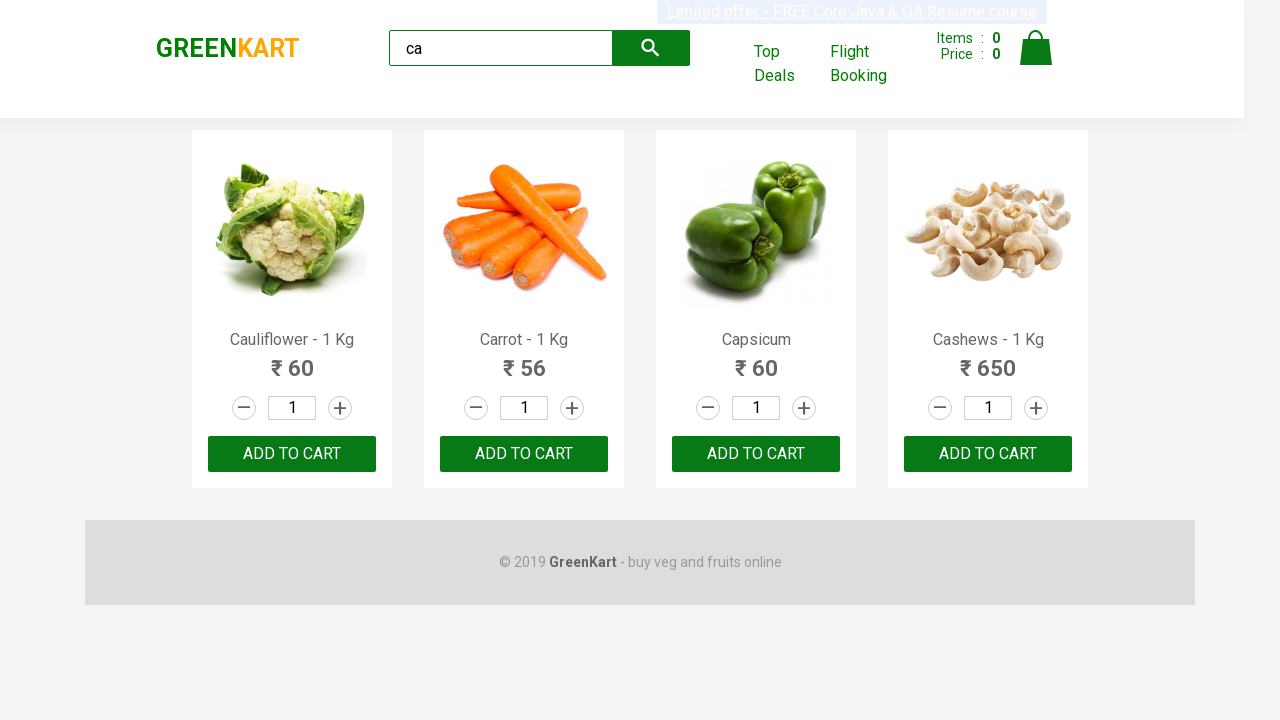

Clicked 'Add to cart' button for Cashews product at (988, 454) on .products .product >> nth=3 >> button
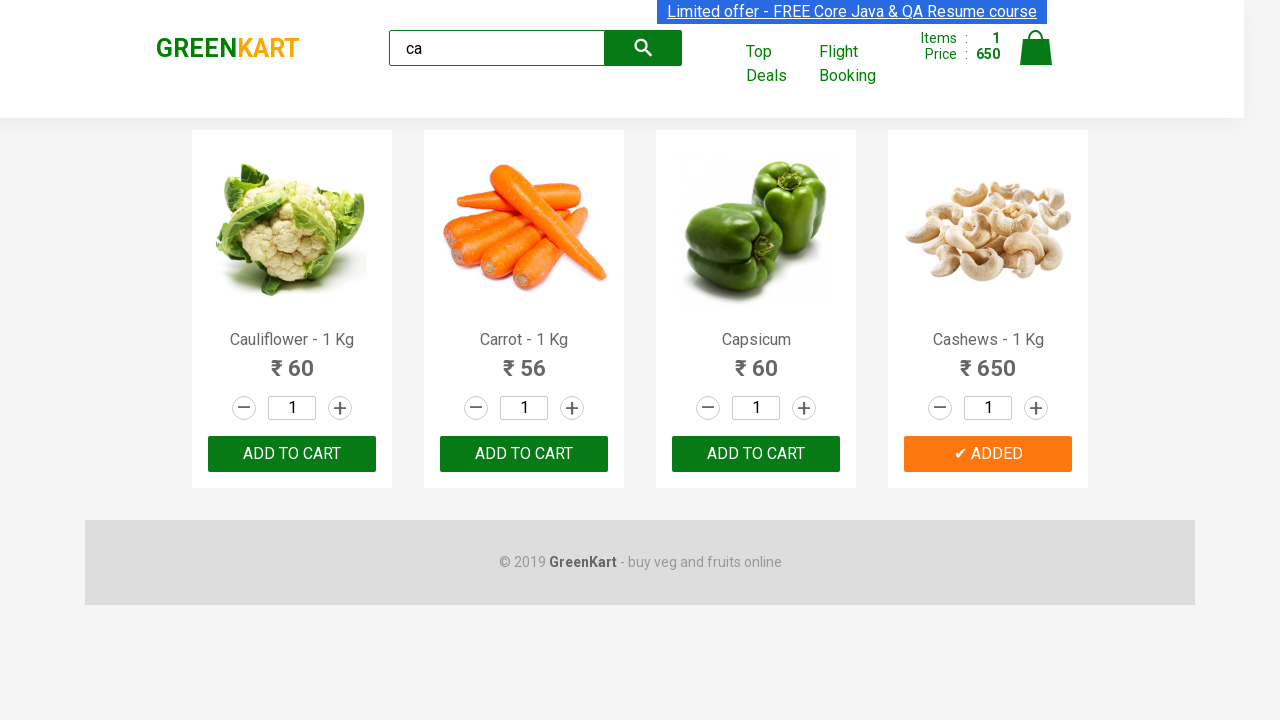

Clicked on cart icon to view cart at (1036, 59) on div.cart .cart-icon
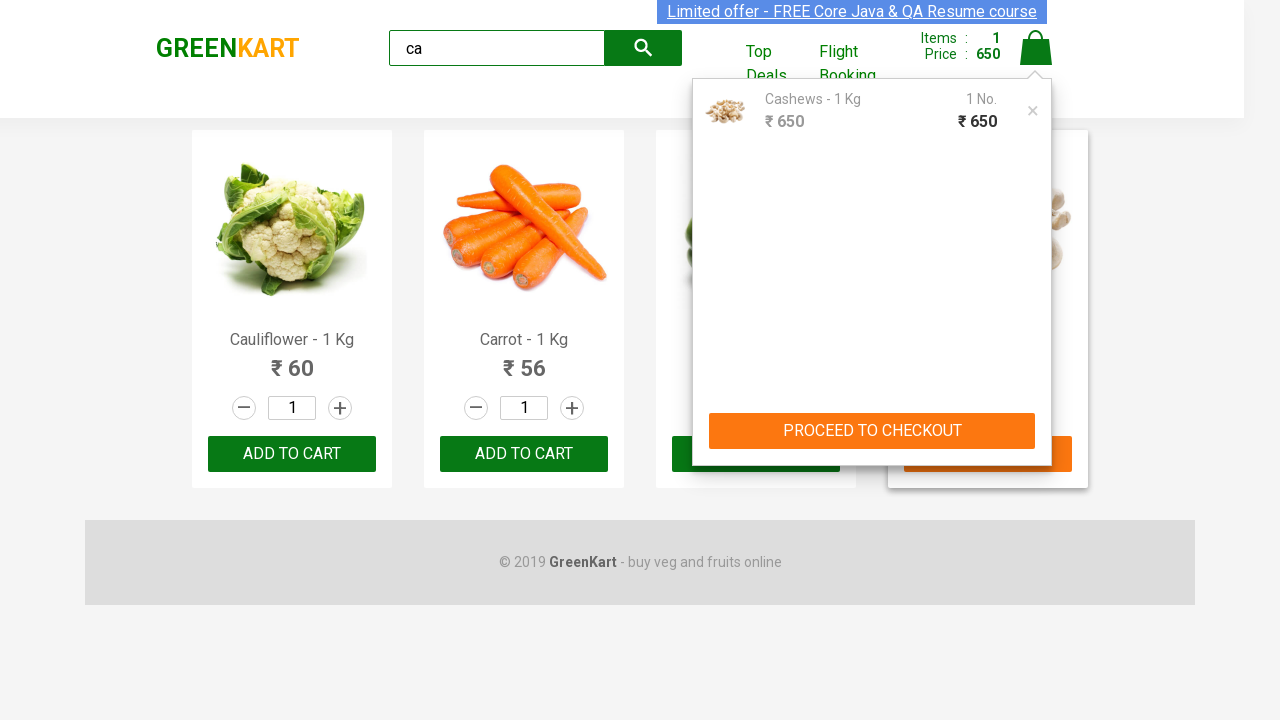

Clicked 'PROCEED TO CHECKOUT' button at (872, 431) on internal:text="PROCEED TO CHECKOUT"i
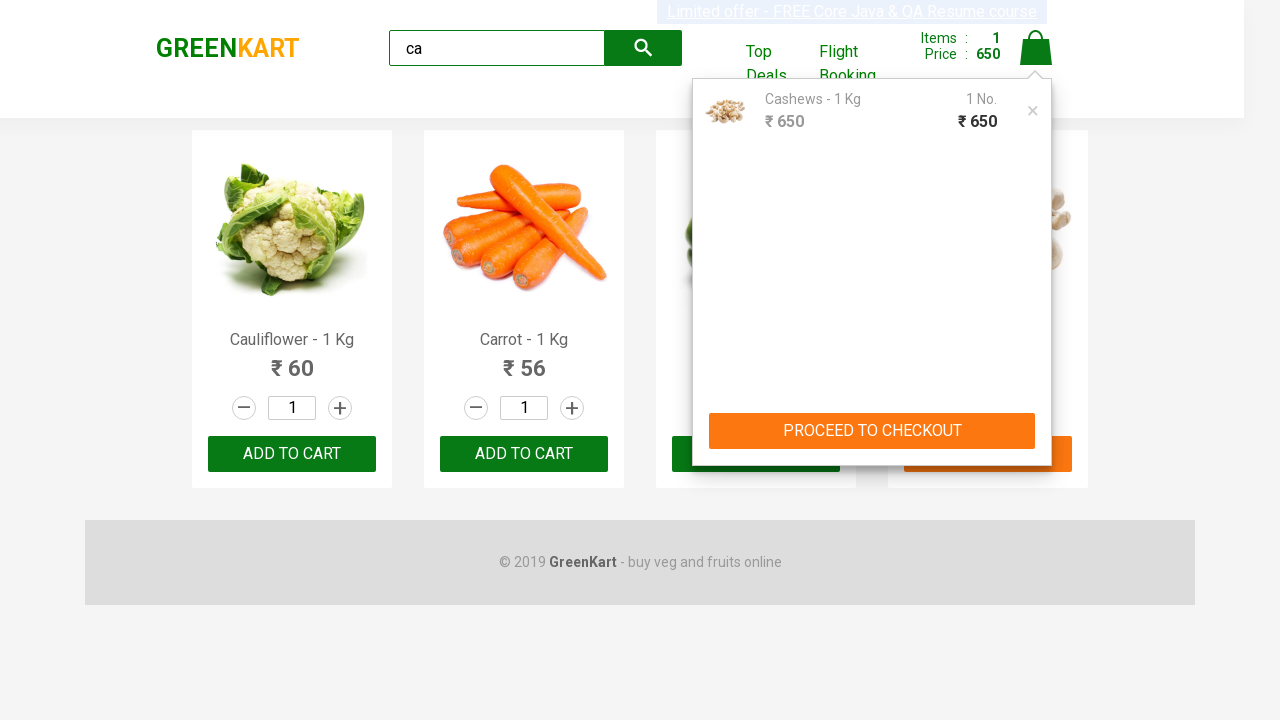

Clicked 'Place Order' button to complete purchase at (1036, 420) on internal:text="Place Order"i
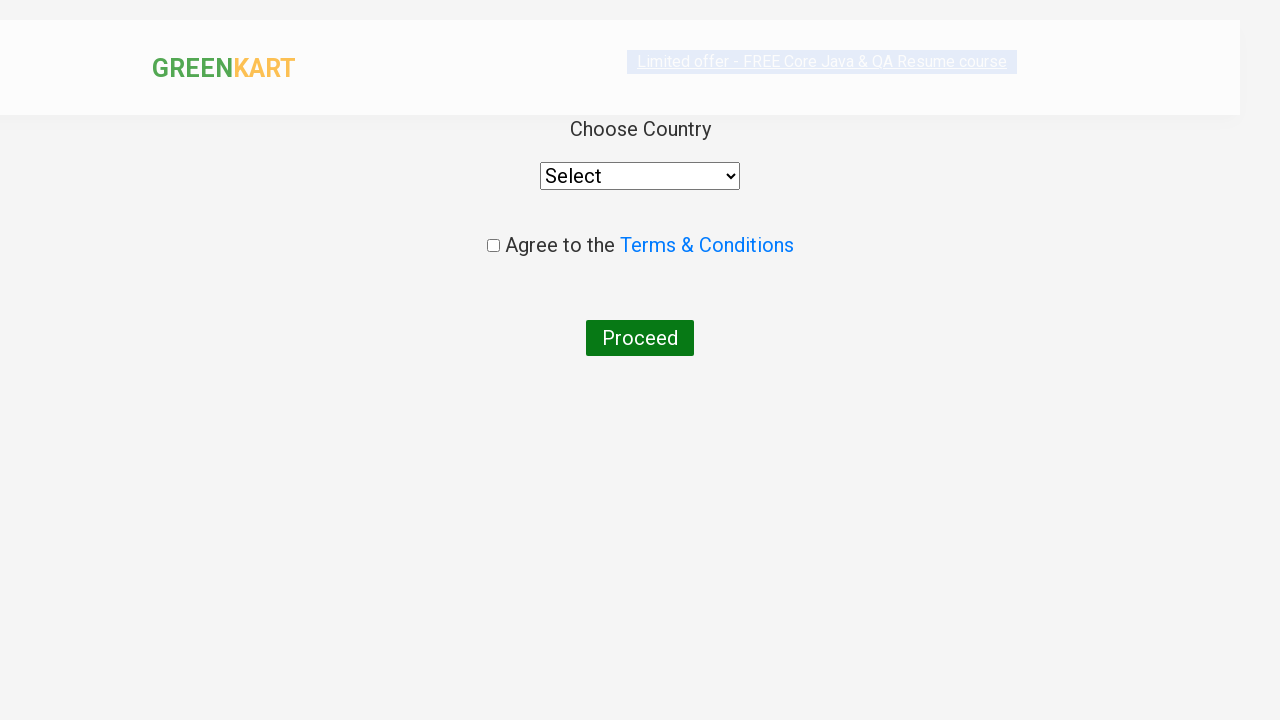

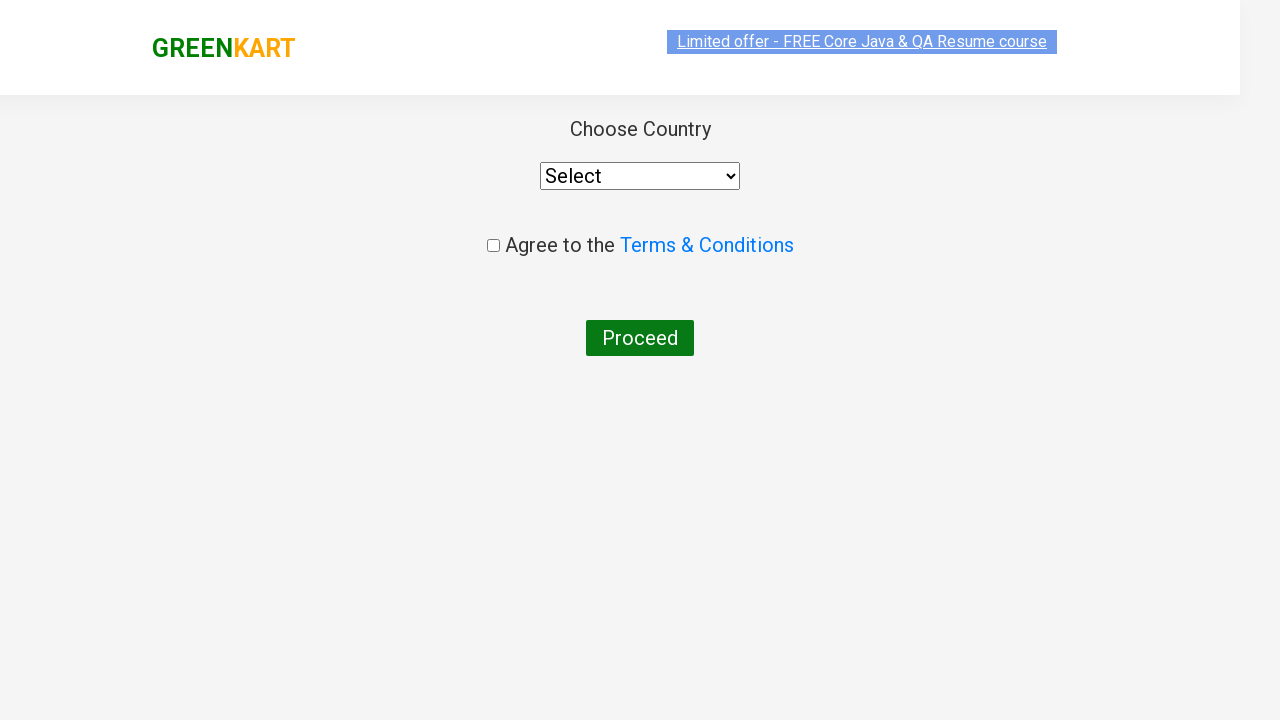